Navigates to a training website and clicks the "About" link to verify page navigation

Starting URL: https://v1.training-support.net/

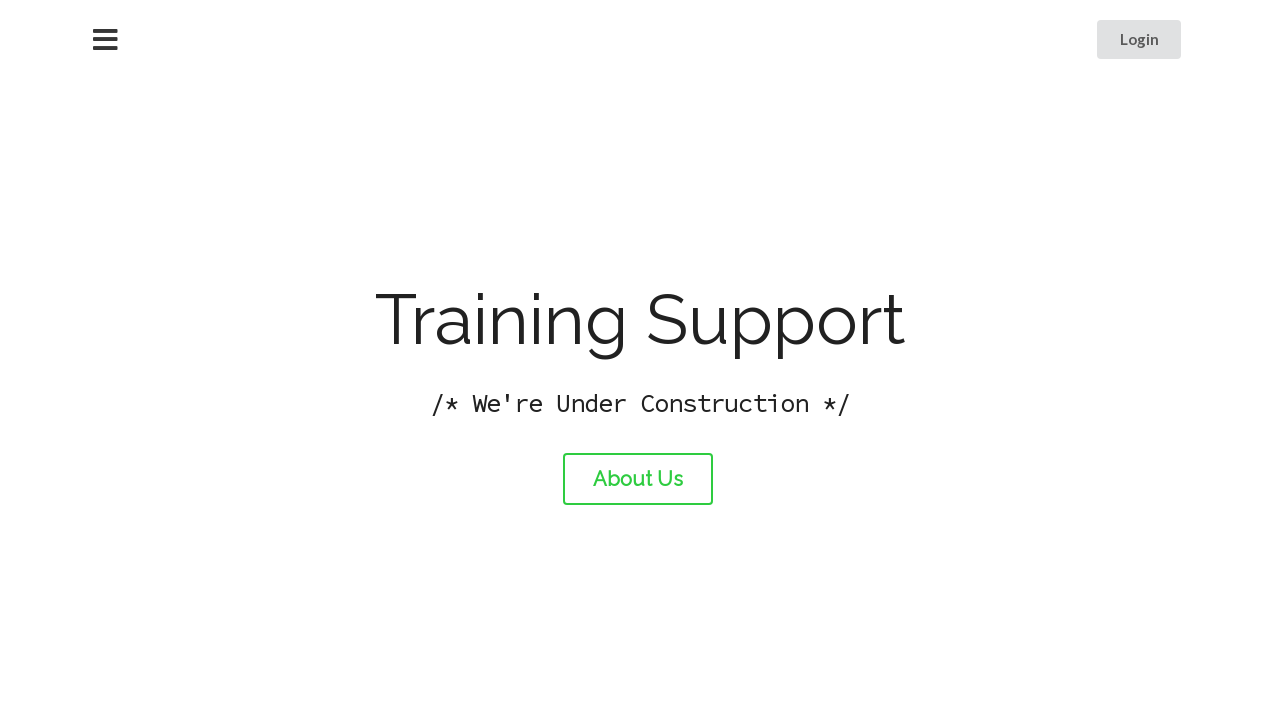

Navigated to training website at https://v1.training-support.net/
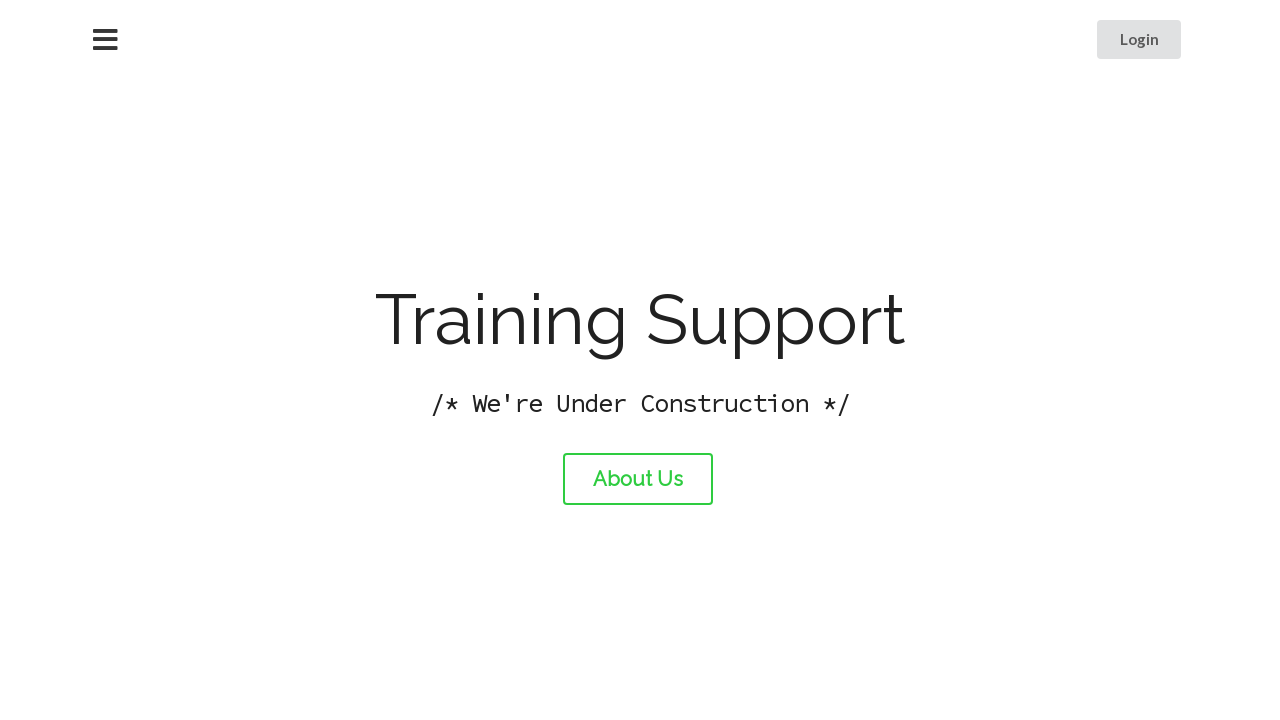

Clicked the About link at (638, 479) on #about-link
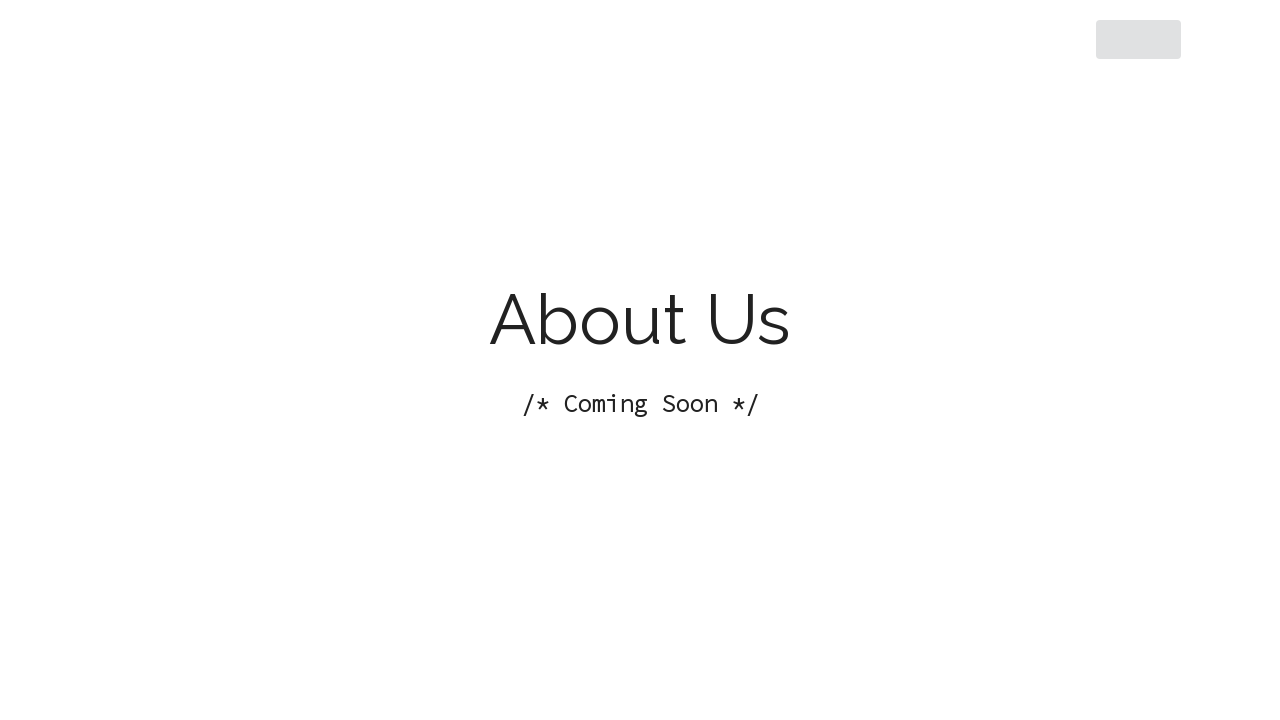

Page navigation completed and network idle
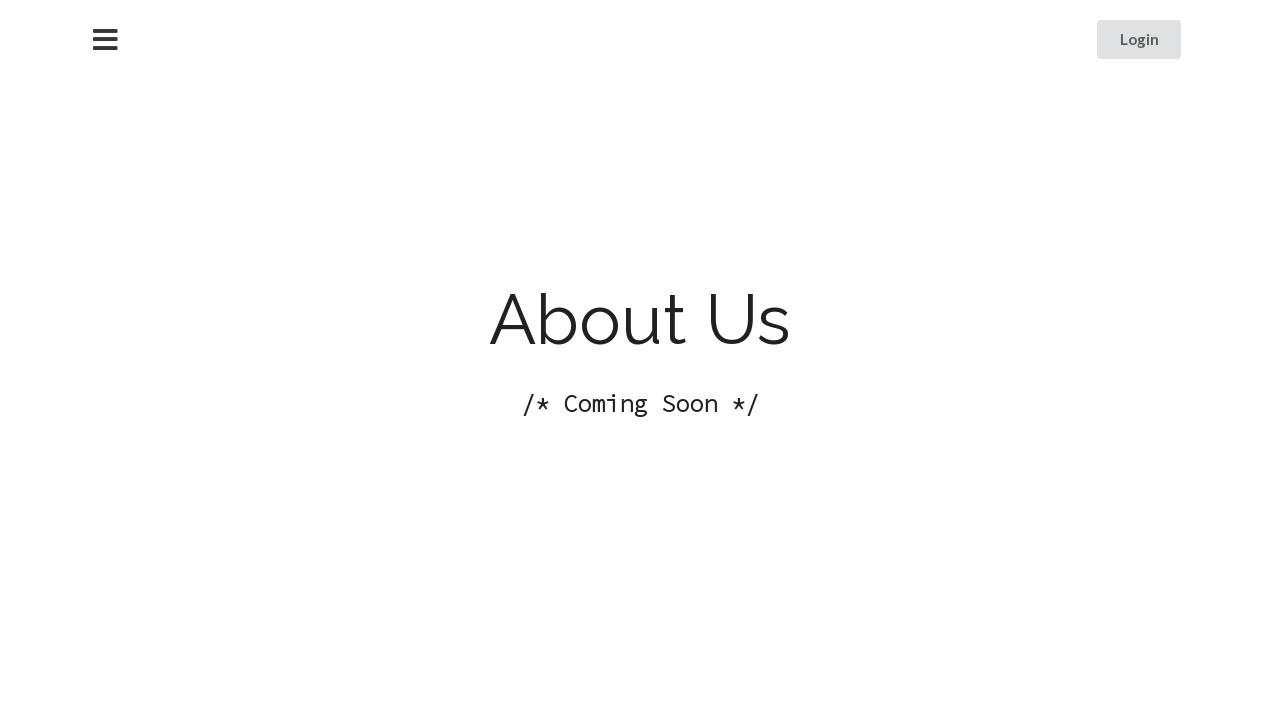

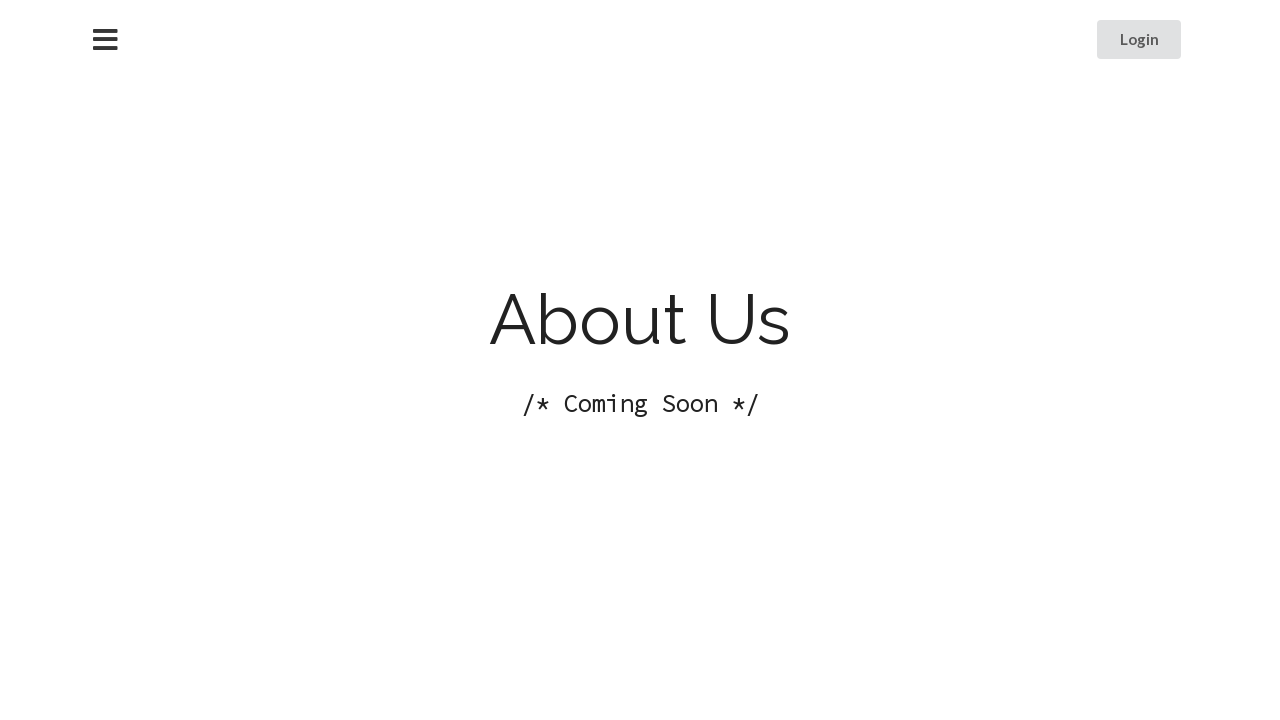